Tests a simple calculator form by entering two numbers and verifying the sum result

Starting URL: https://www.lambdatest.com/selenium-playground/simple-form-demo

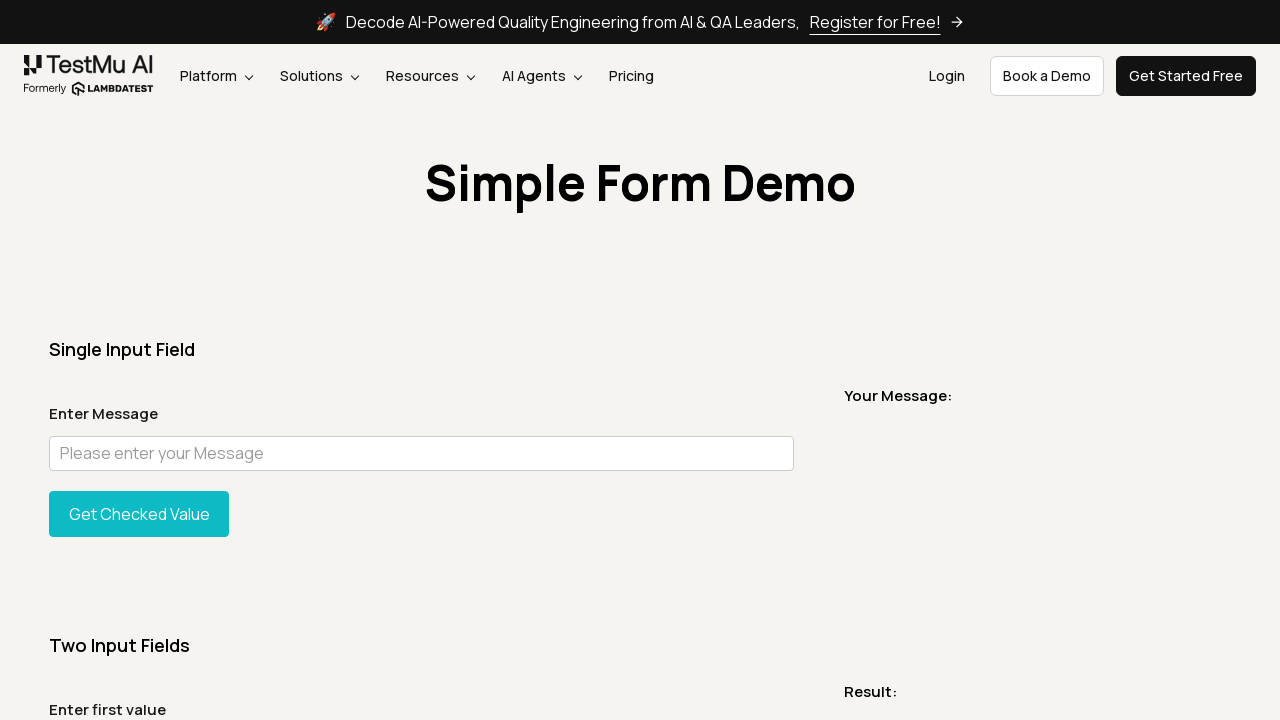

Filled first number input field with '1' on #sum1
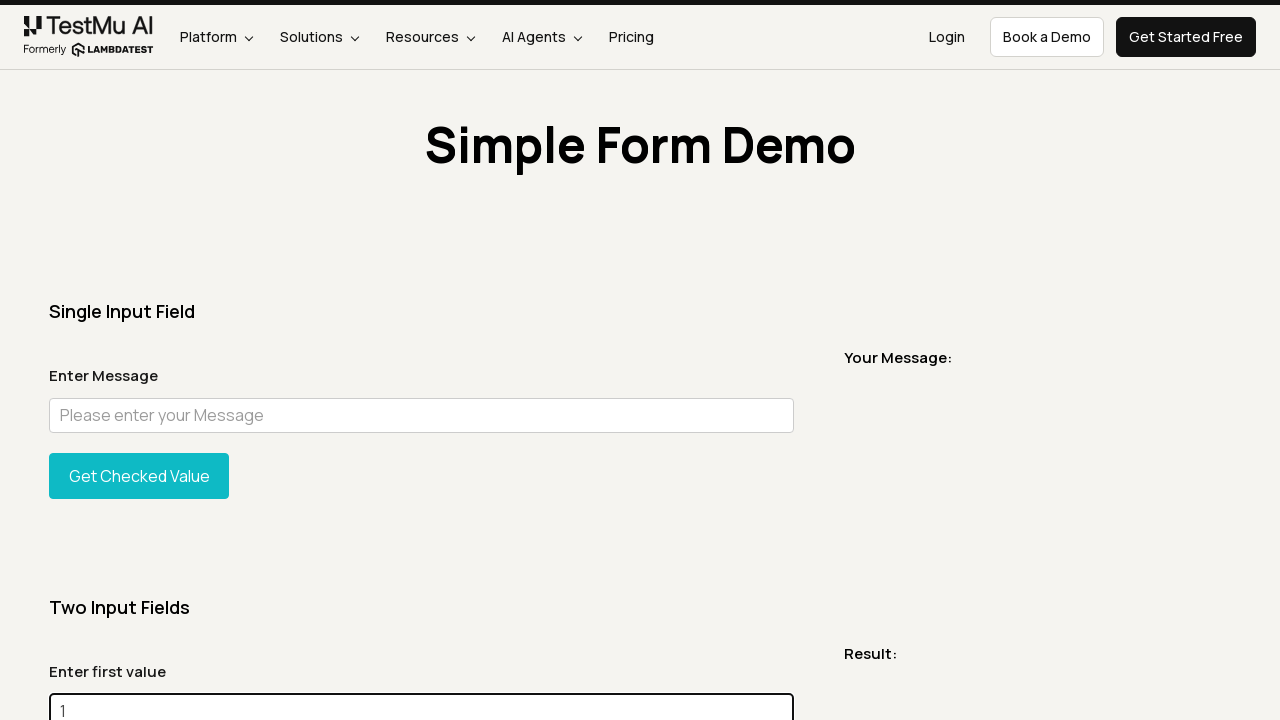

Filled second number input field with '2' on #sum2
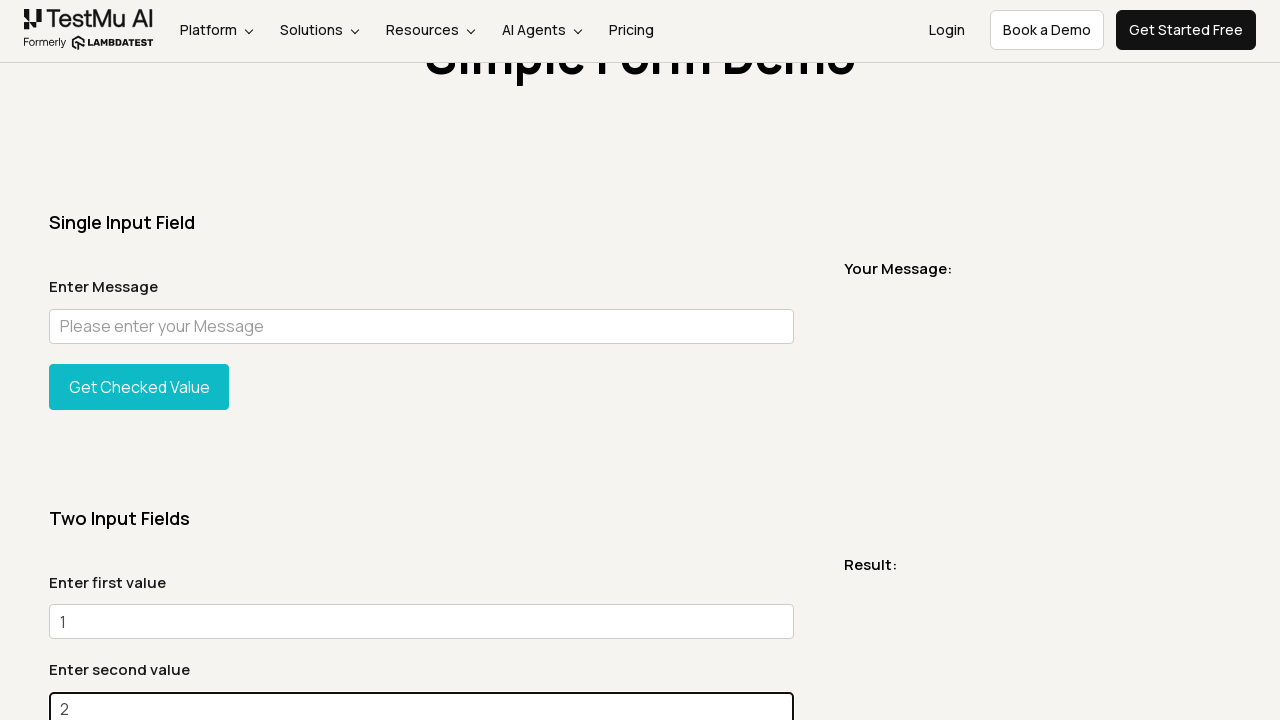

Clicked the Get Total button at (139, 360) on xpath=//*[@id='gettotal']/button
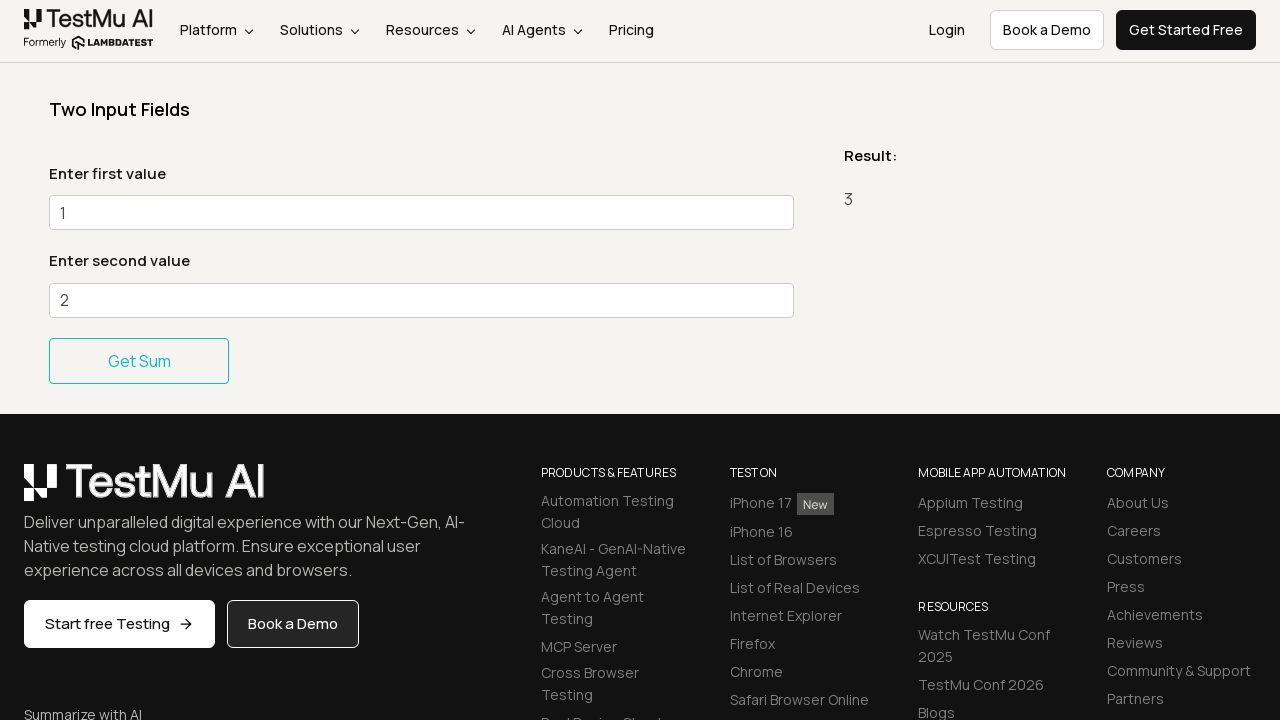

Waited for result message to appear
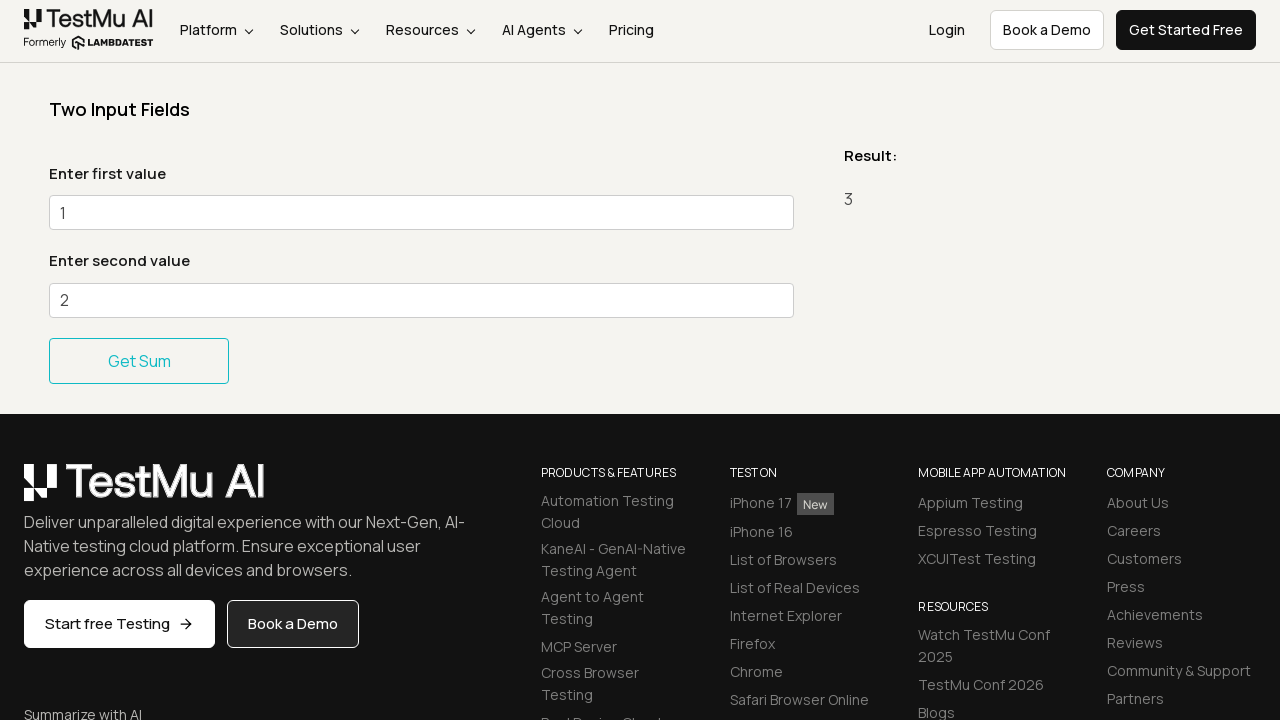

Retrieved result text: '3'
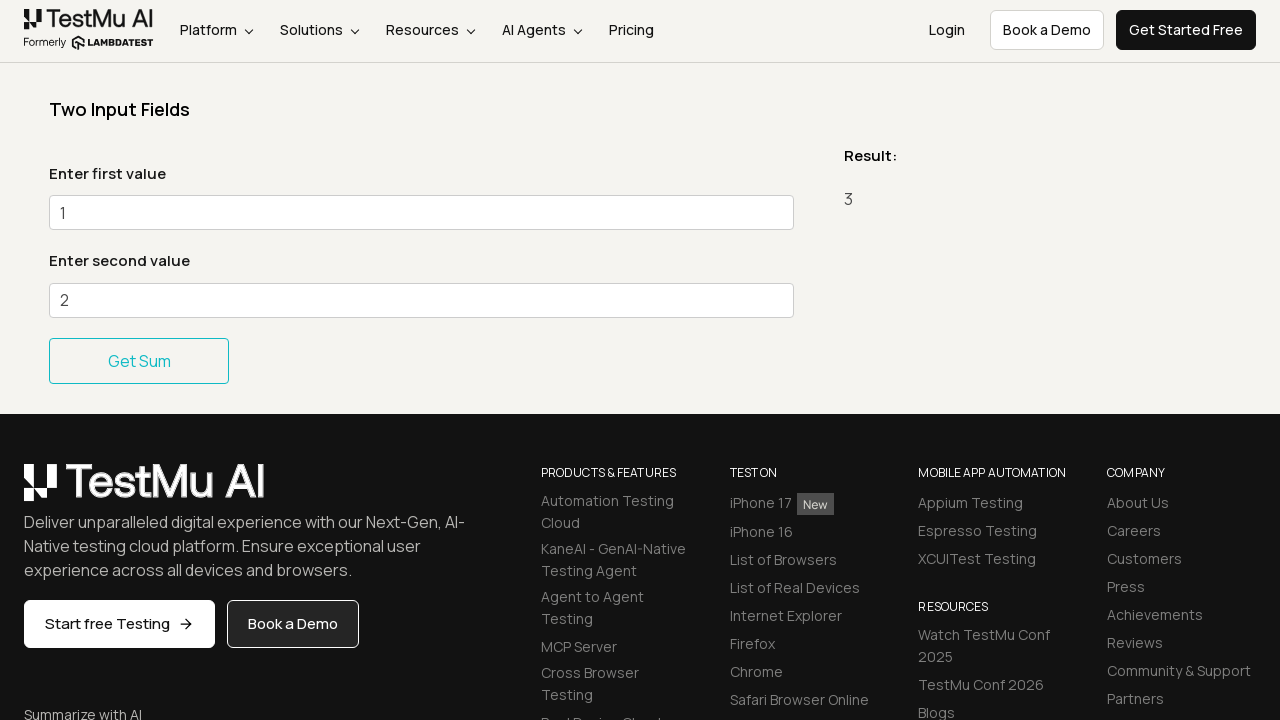

Verified that the sum result equals 3
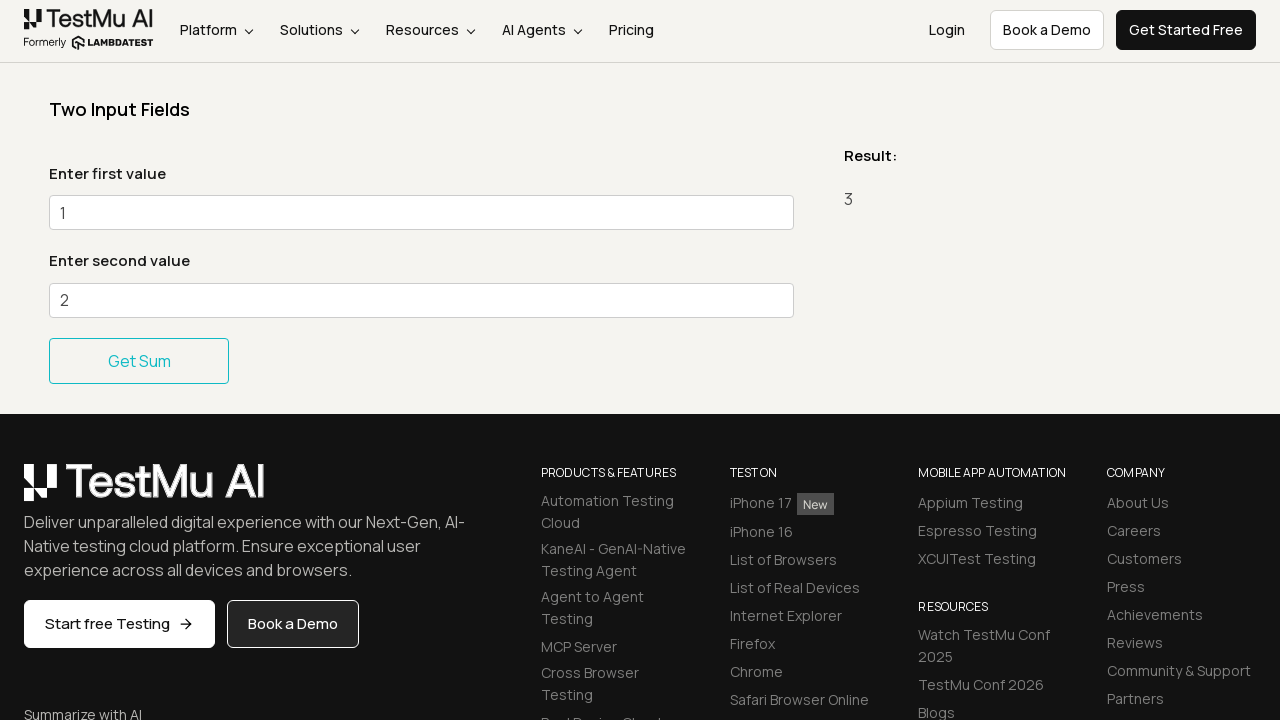

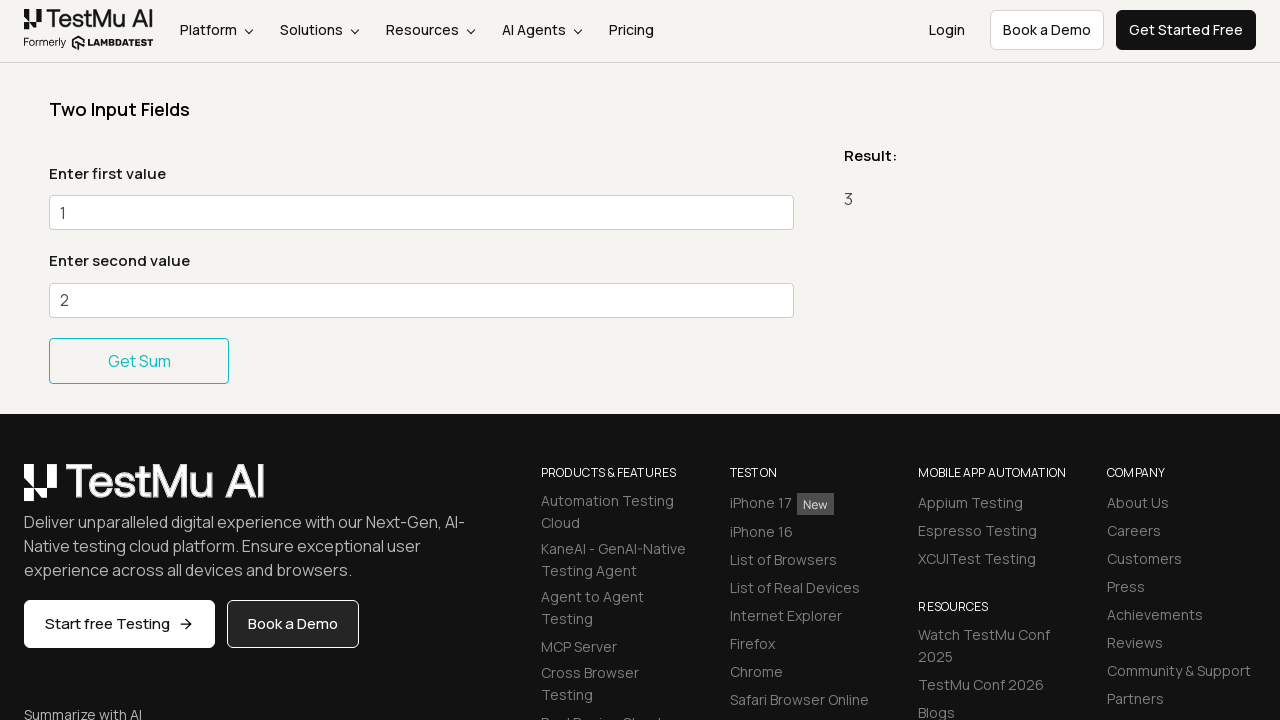